Navigates to Pro Kabaddi standings page and verifies that a specific team's information row is displayed with all expected data columns

Starting URL: https://www.prokabaddi.com/standings

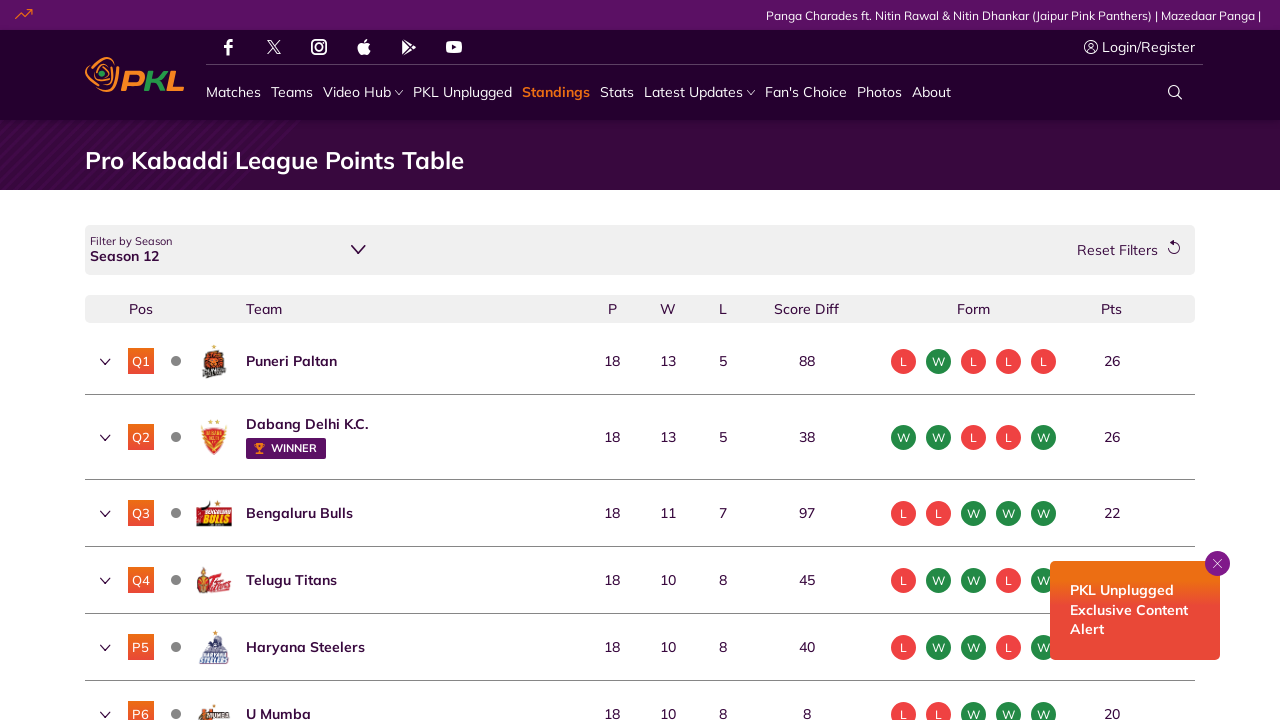

Waited for standings table to load
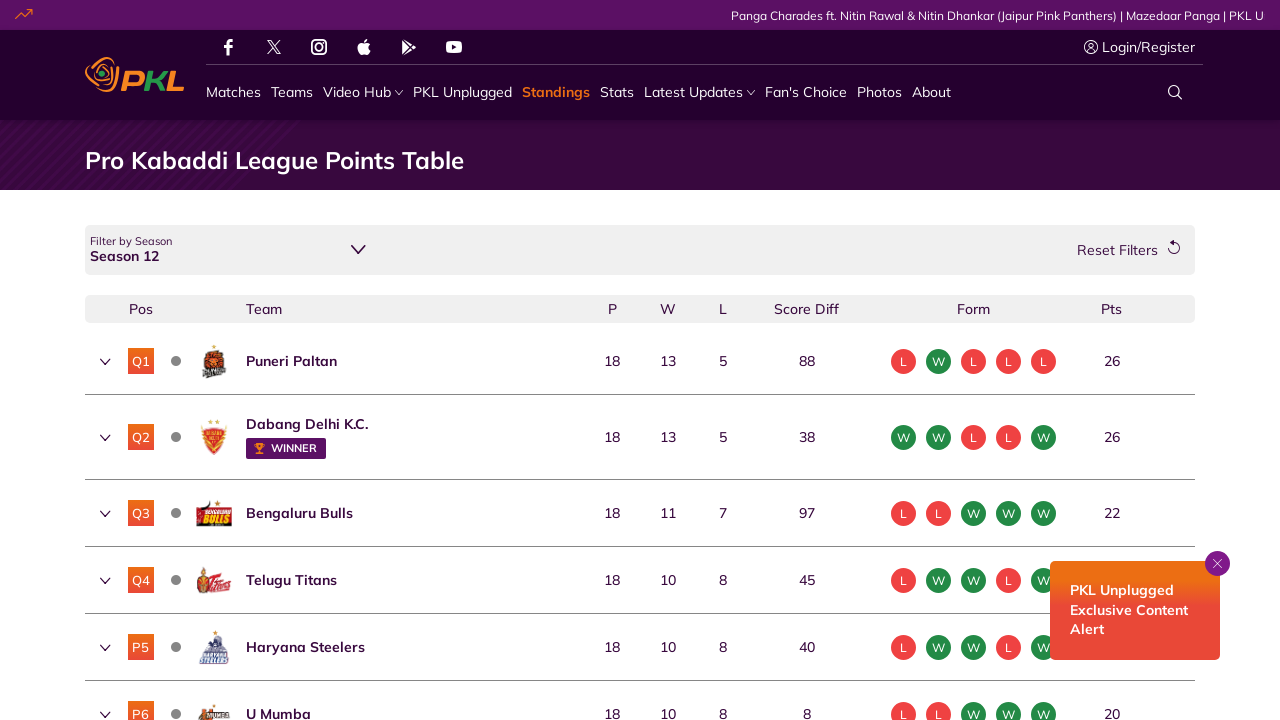

Defined team name as 'Dabang Delhi K.C.'
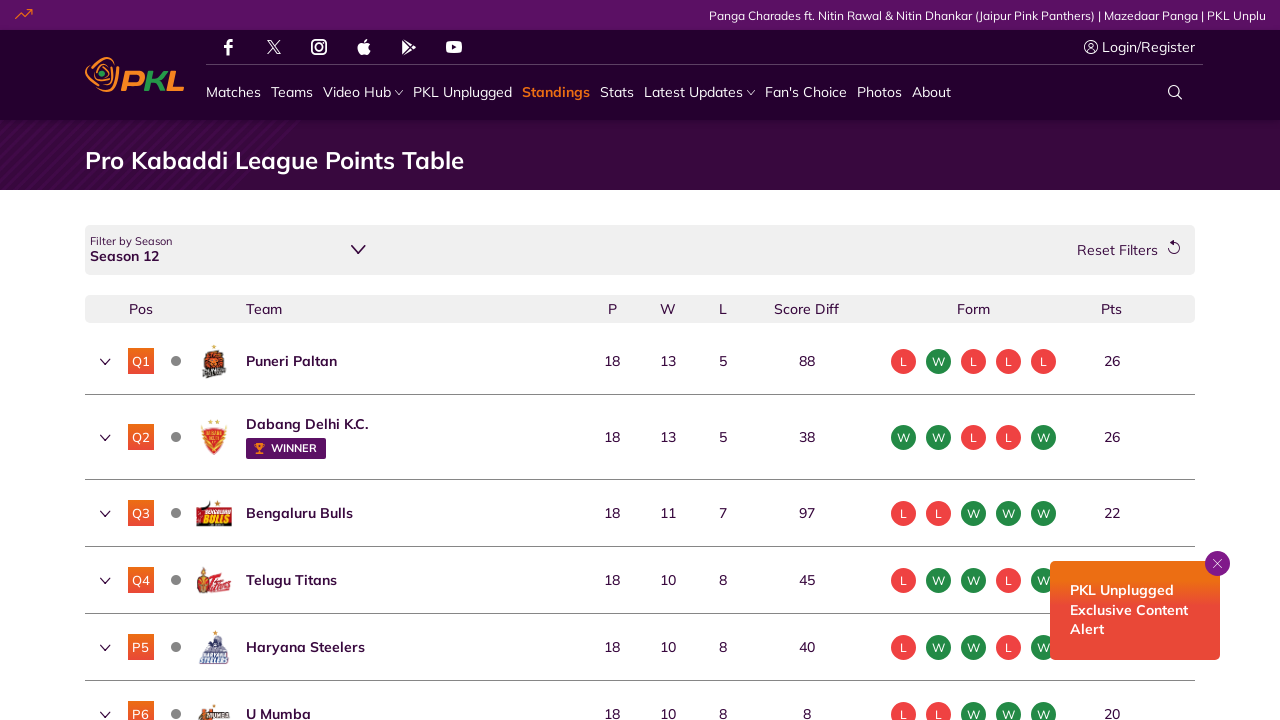

Waited for team row 'Dabang Delhi K.C.' to be visible
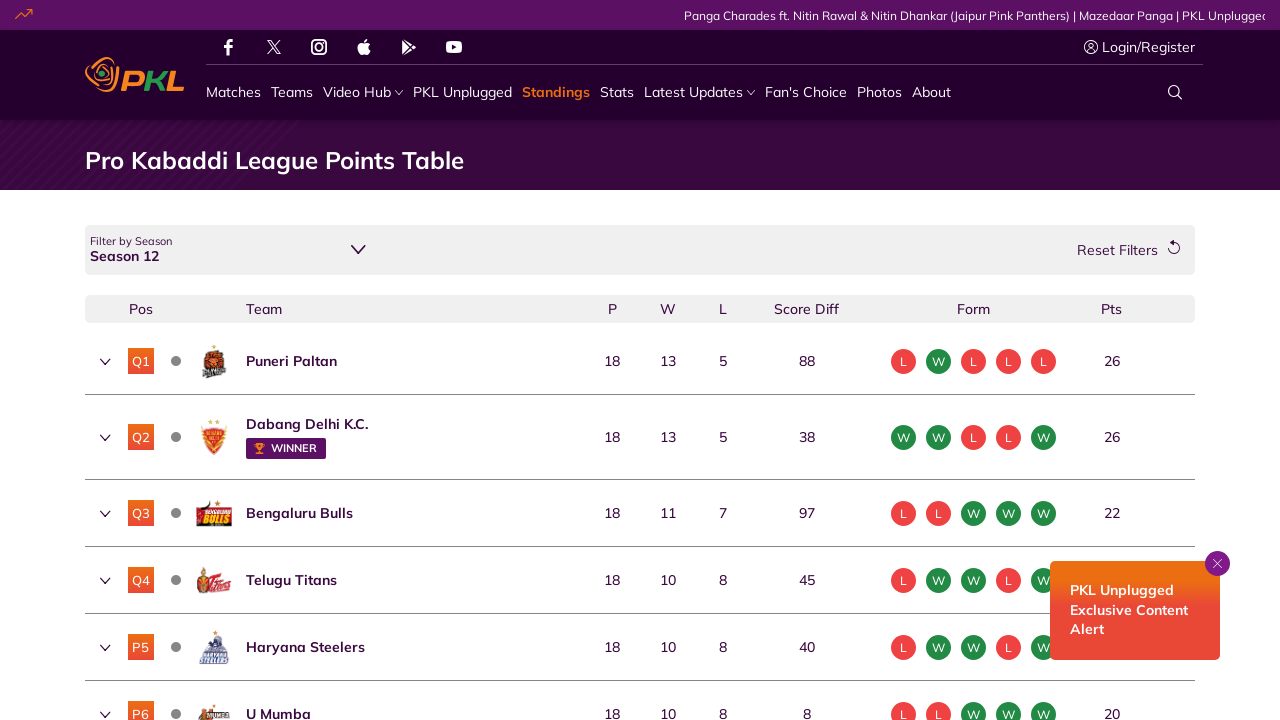

Verified matches played column is present for the team
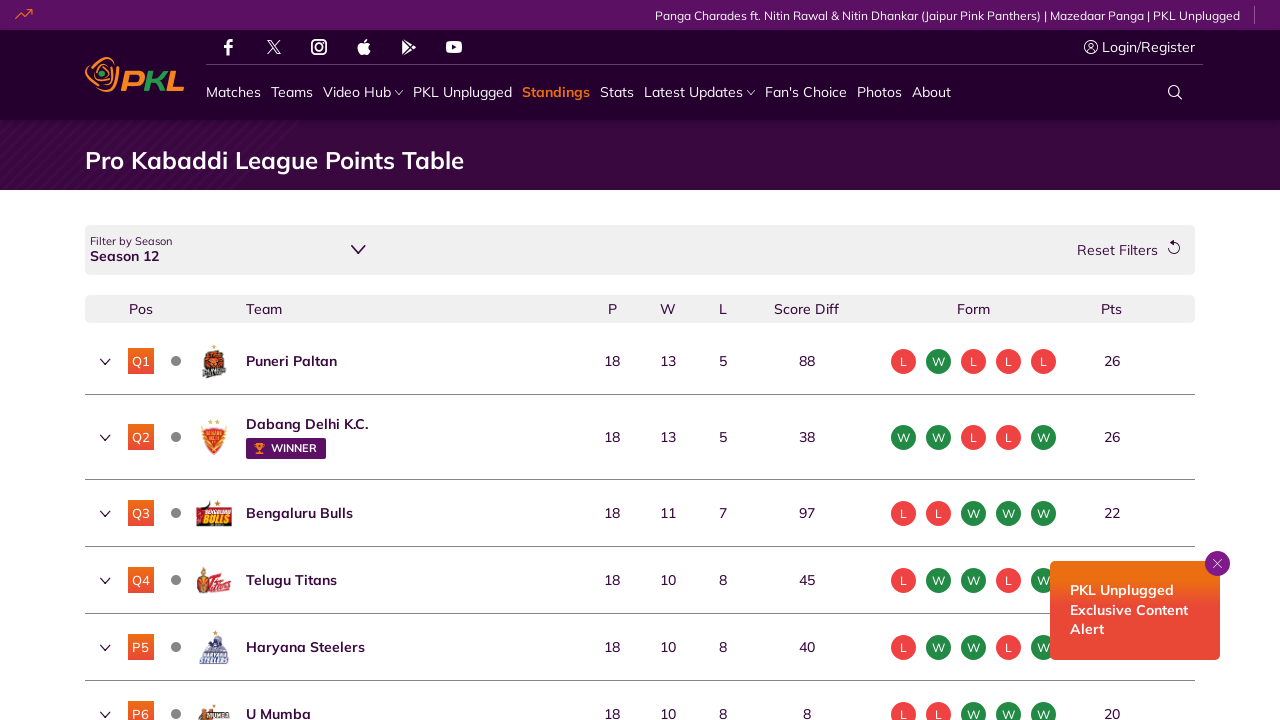

Verified matches won column is present for the team
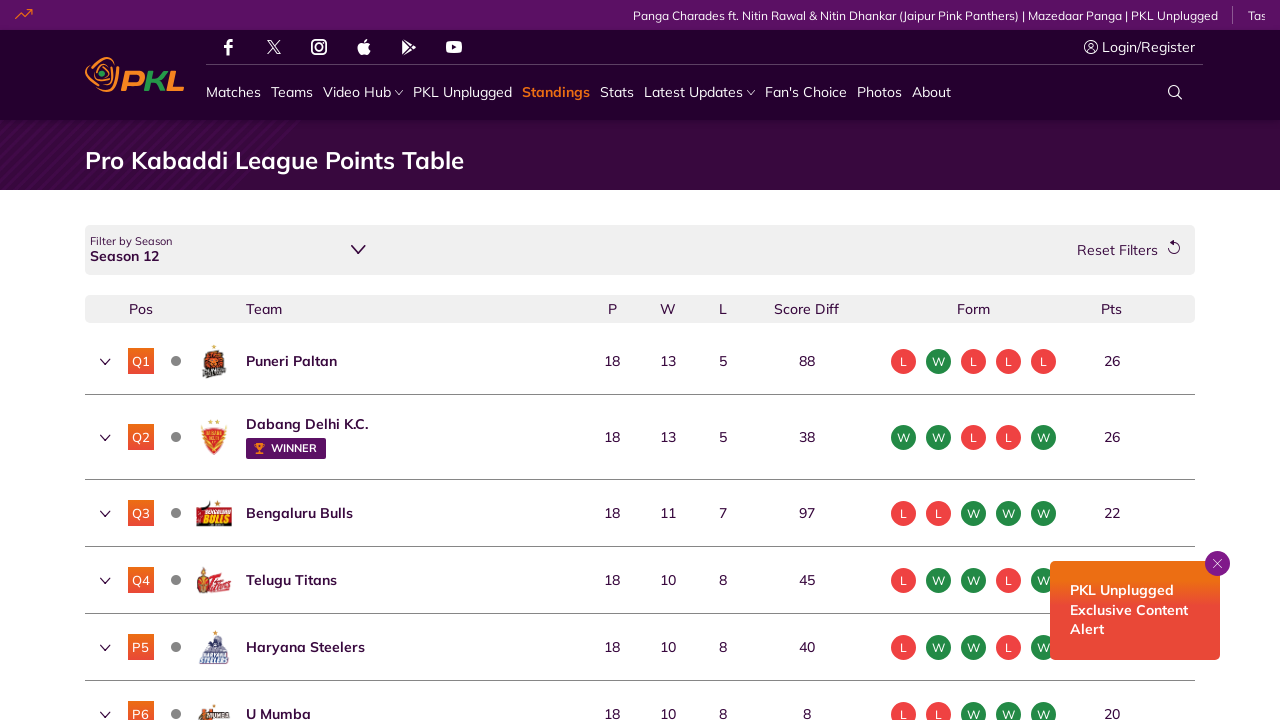

Verified matches lost column is present for the team
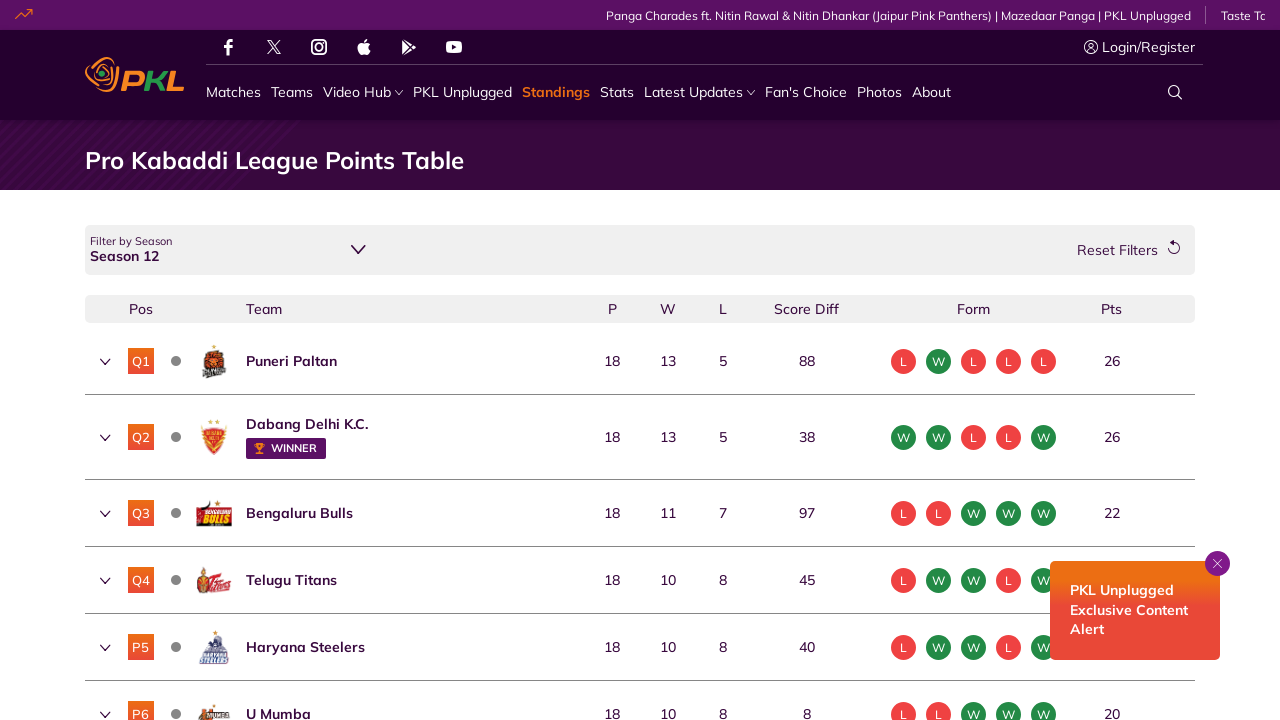

Verified points column is present for the team
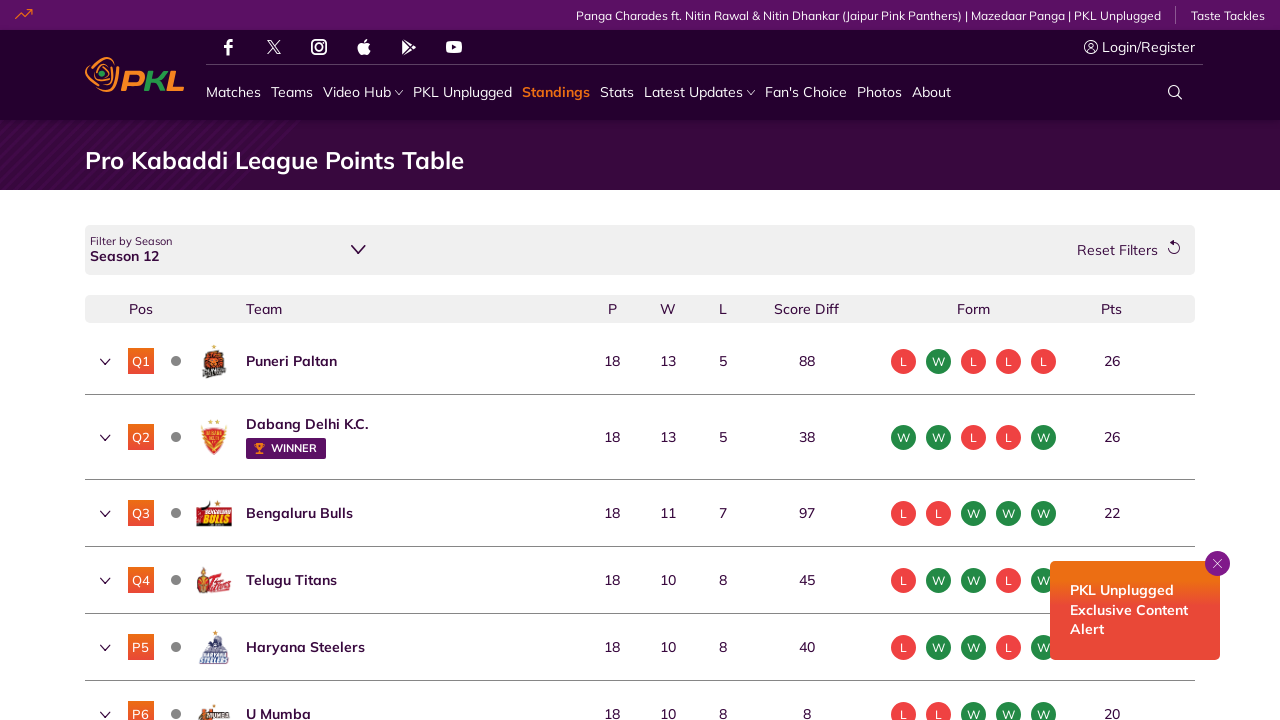

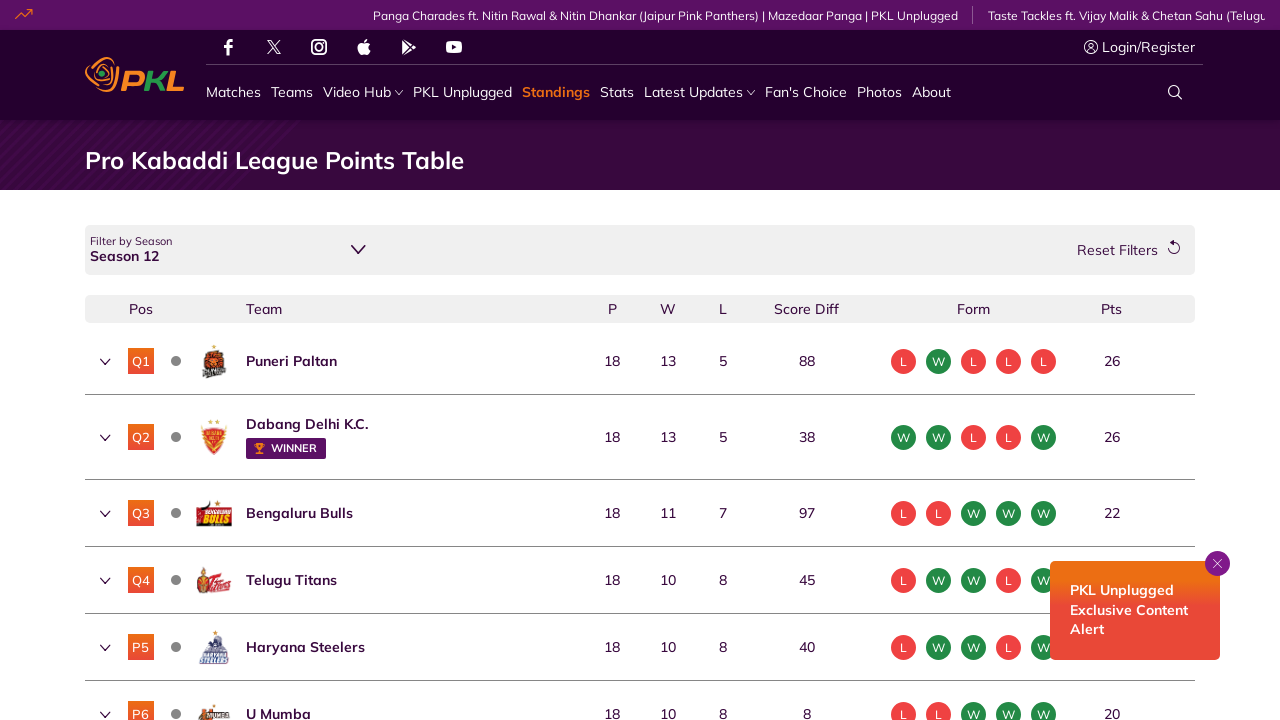